Tests slider functionality by clicking and dragging three different slider images on the homepage

Starting URL: https://practice.automationtesting.in

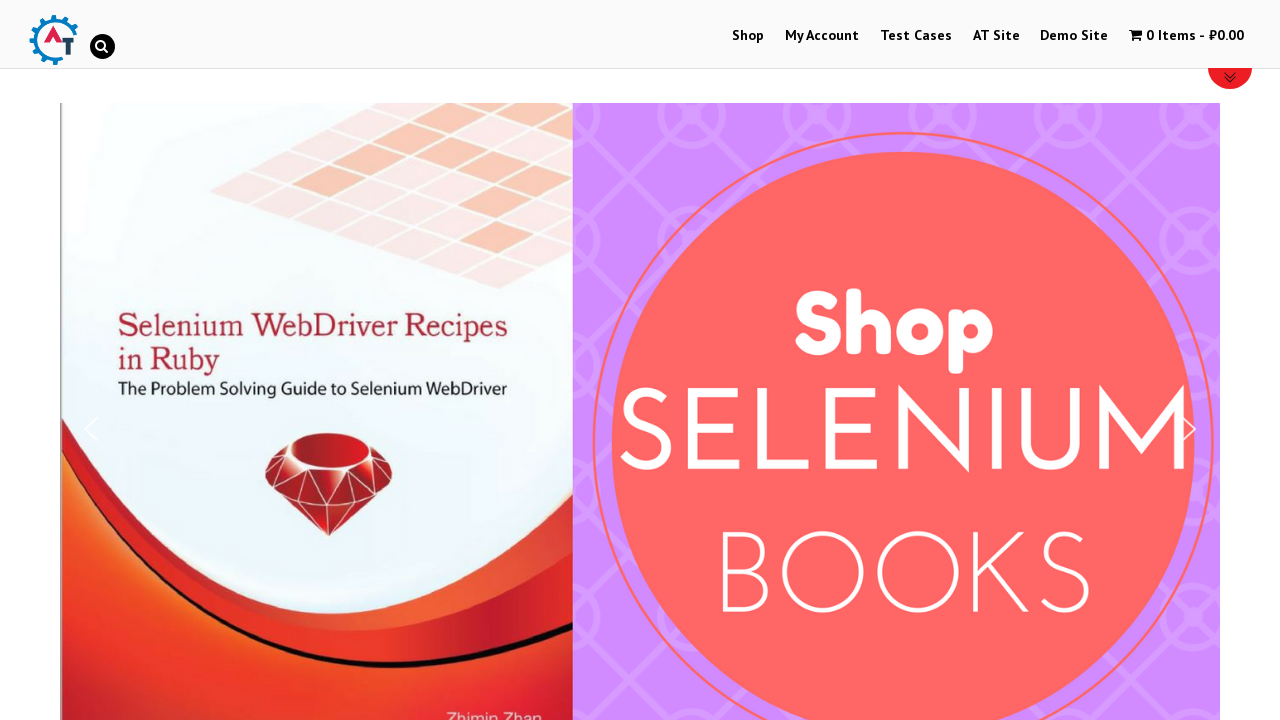

Clicked on first slider image at (640, 392) on xpath=//*[@id='n2-ss-6']/div[1]/div/div/div[1]/div[1]/img
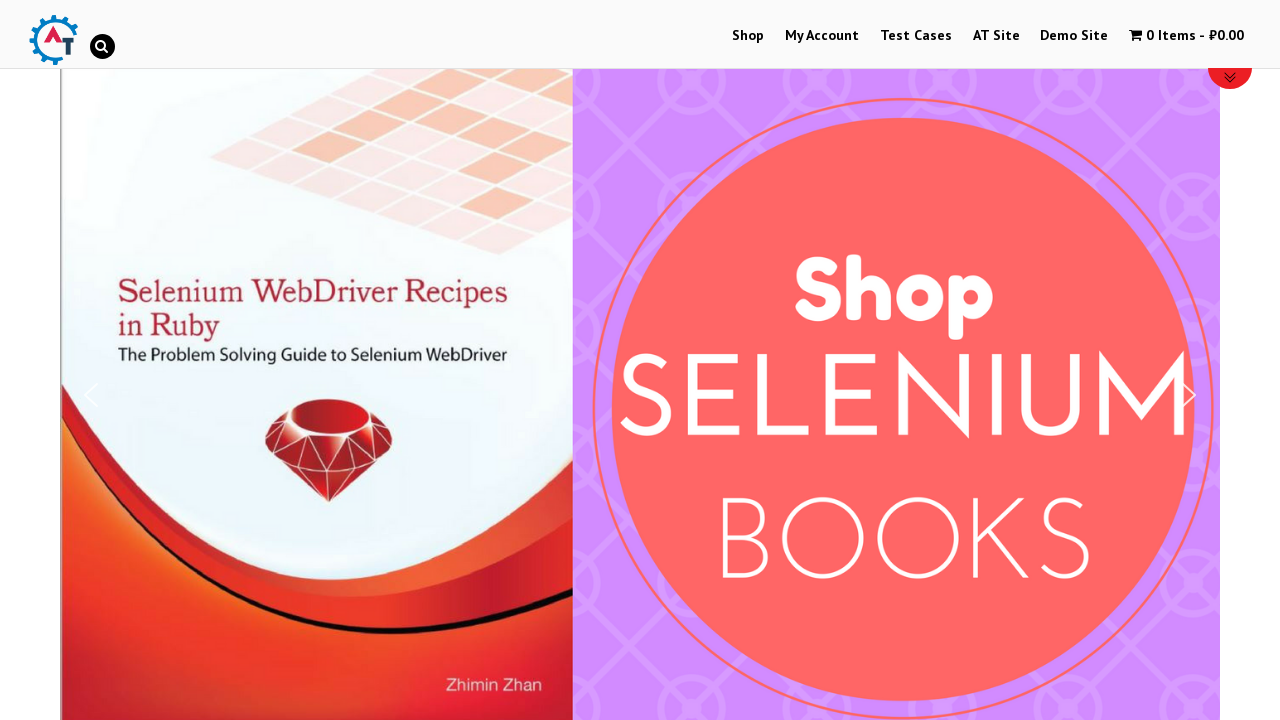

Located first slider element
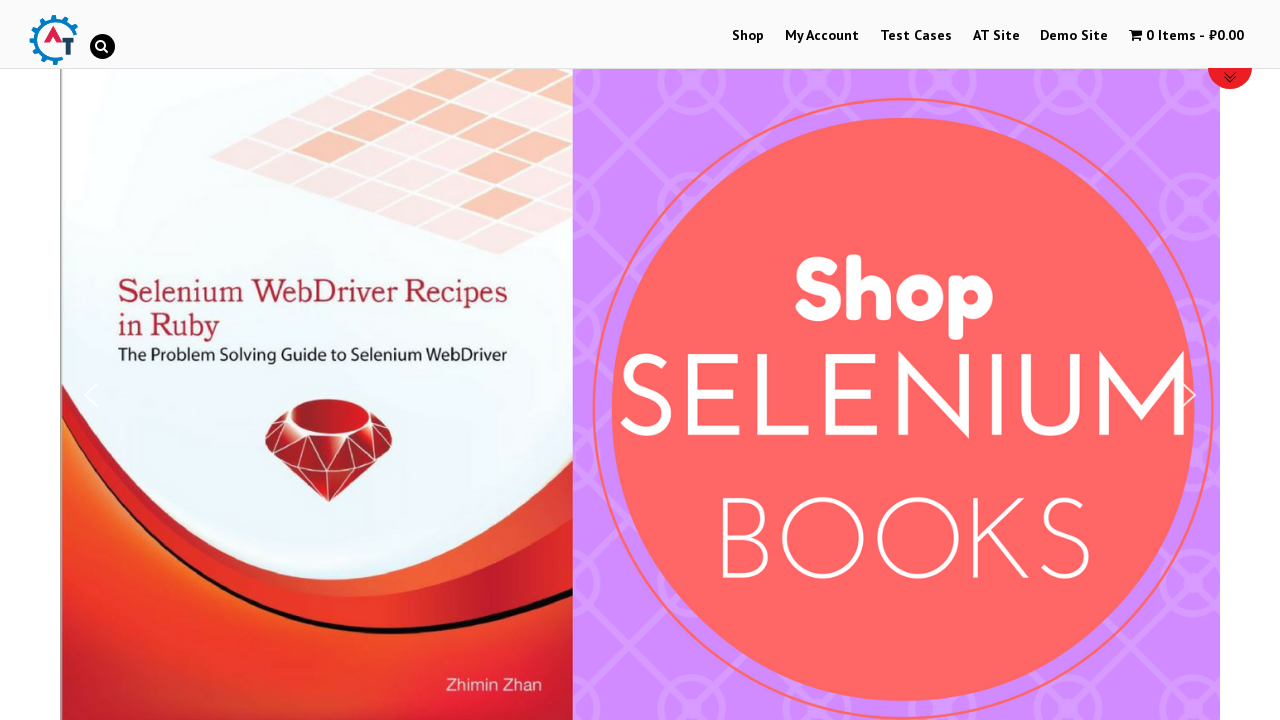

Retrieved bounding box for first slider
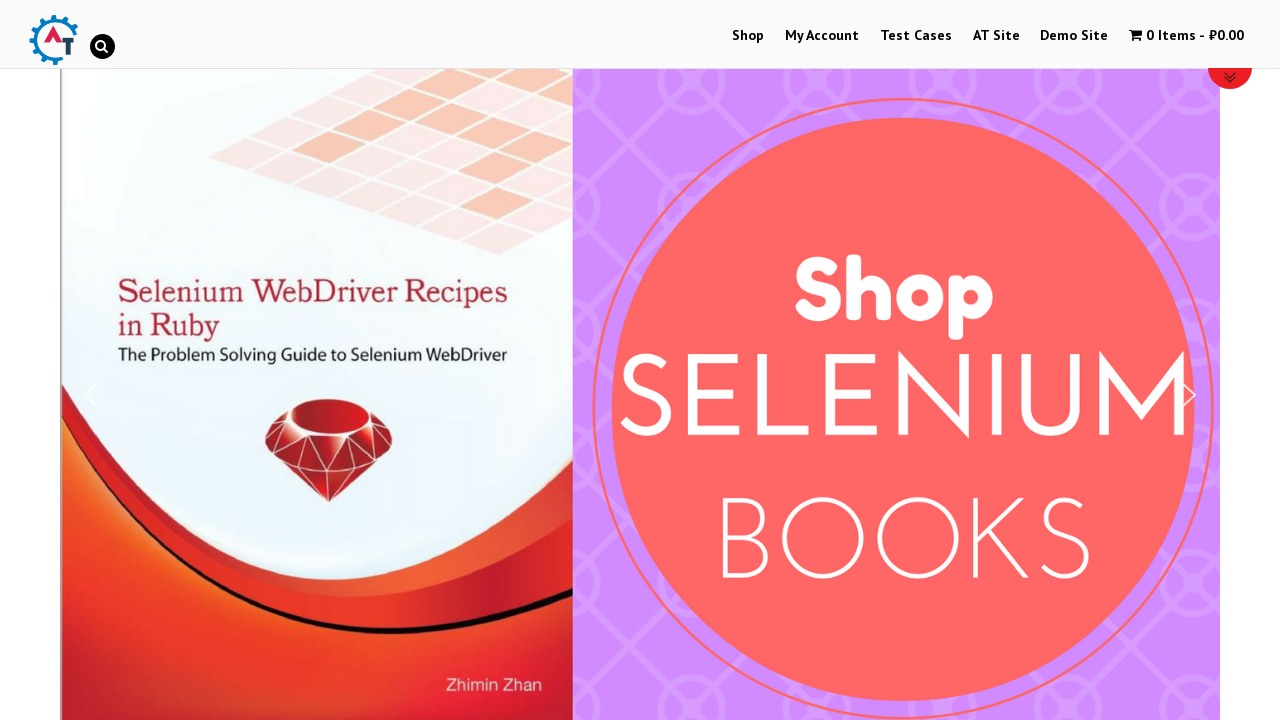

Moved mouse to center of first slider at (640, 395)
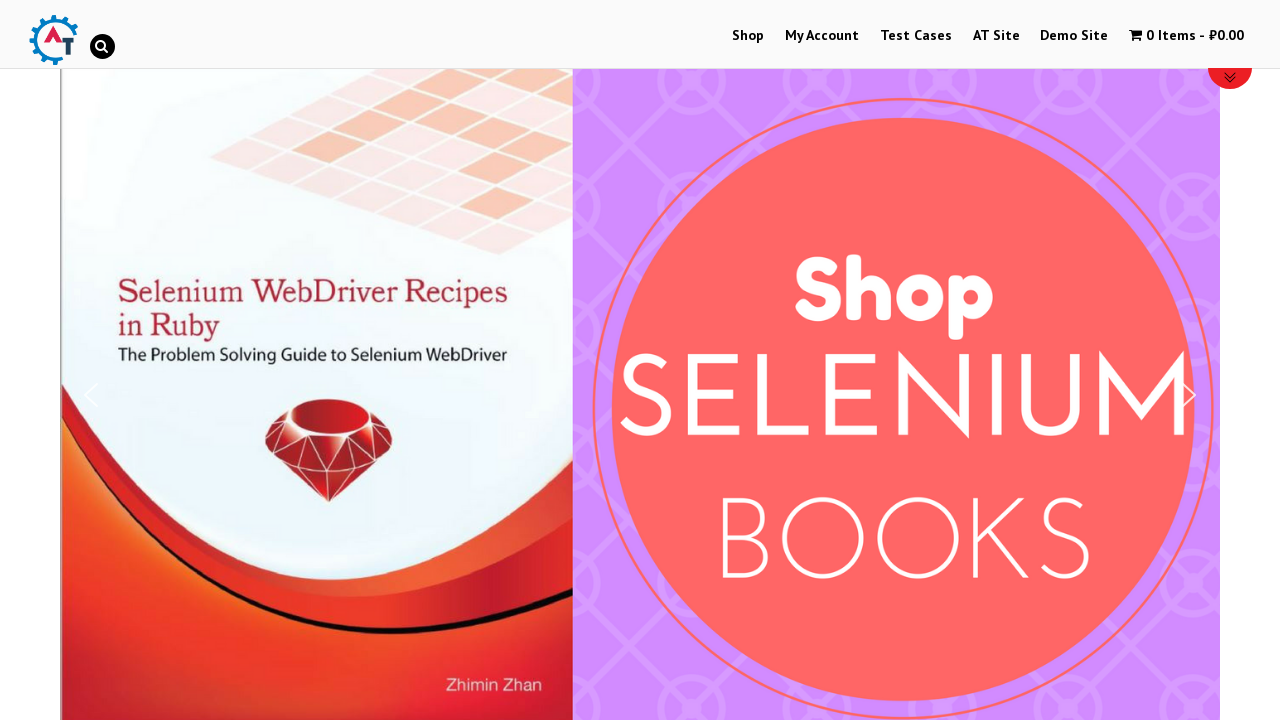

Pressed mouse button down on first slider at (640, 395)
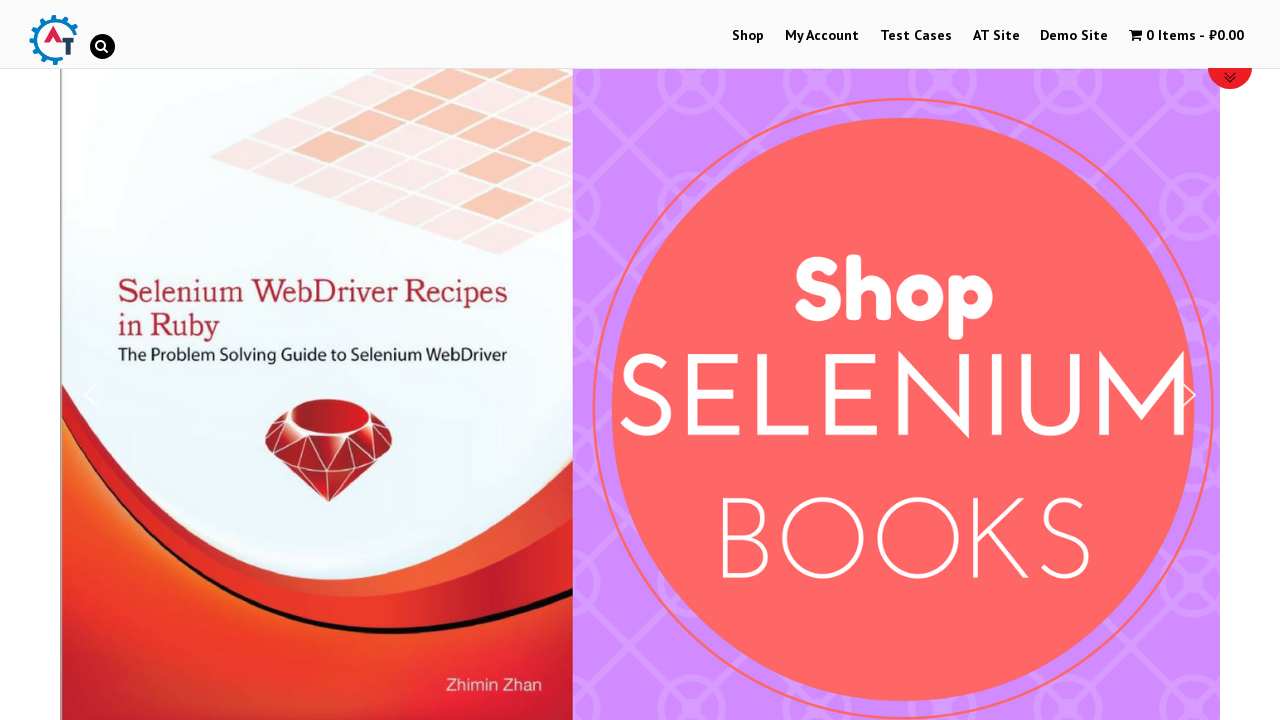

Dragged first slider 150 pixels to the right at (790, 395)
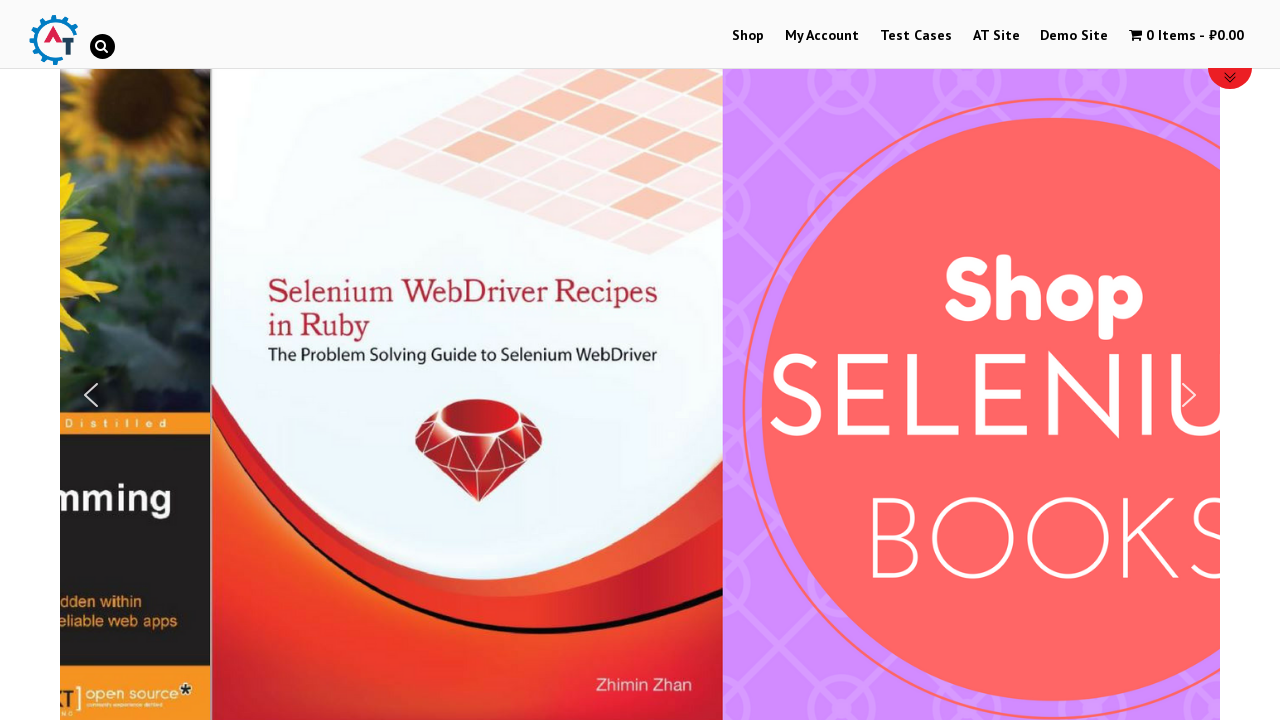

Released mouse button after dragging first slider at (790, 395)
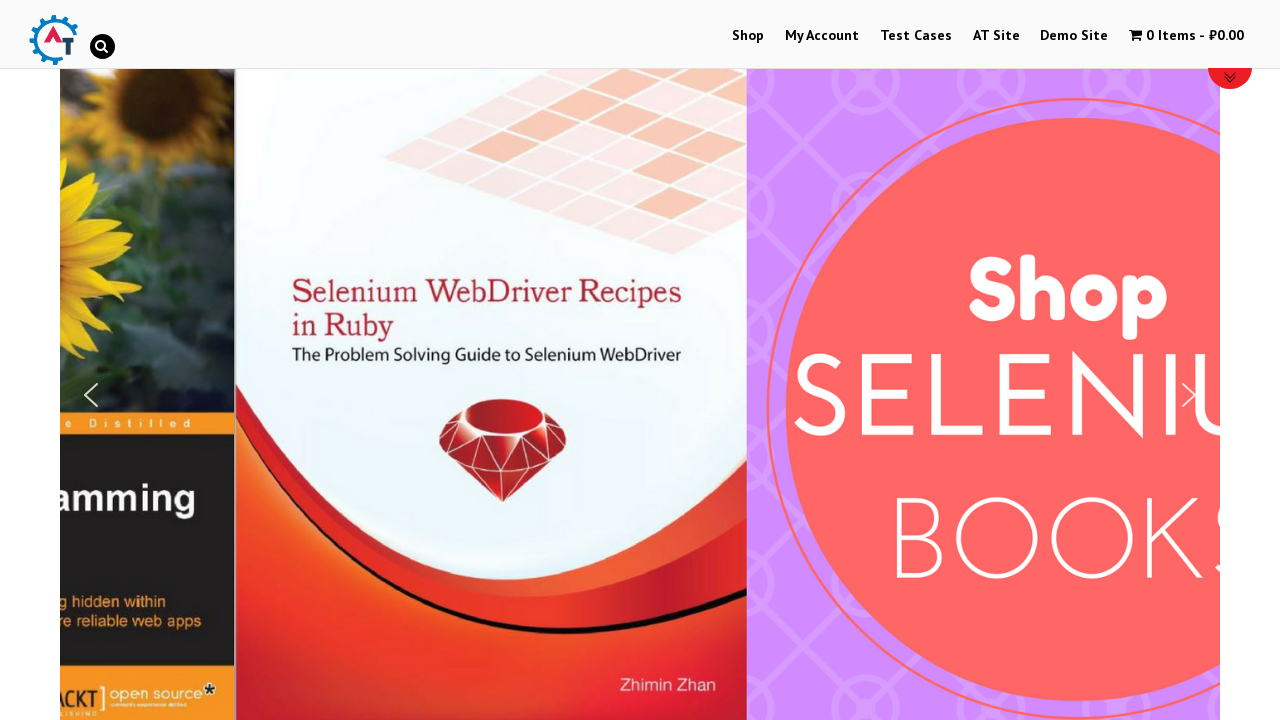

Clicked on second slider image at (640, 392) on xpath=//*[@id='n2-ss-6']/div[1]/div/div/div[3]/div[1]/img
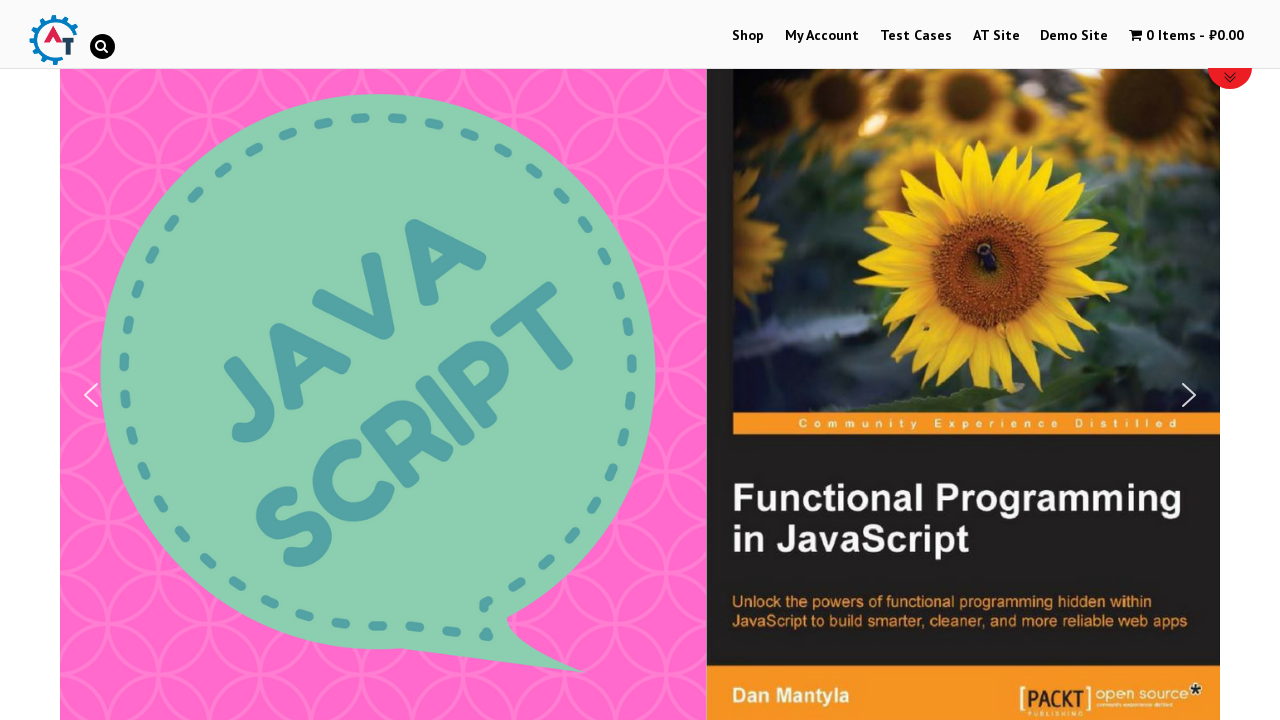

Located second slider element
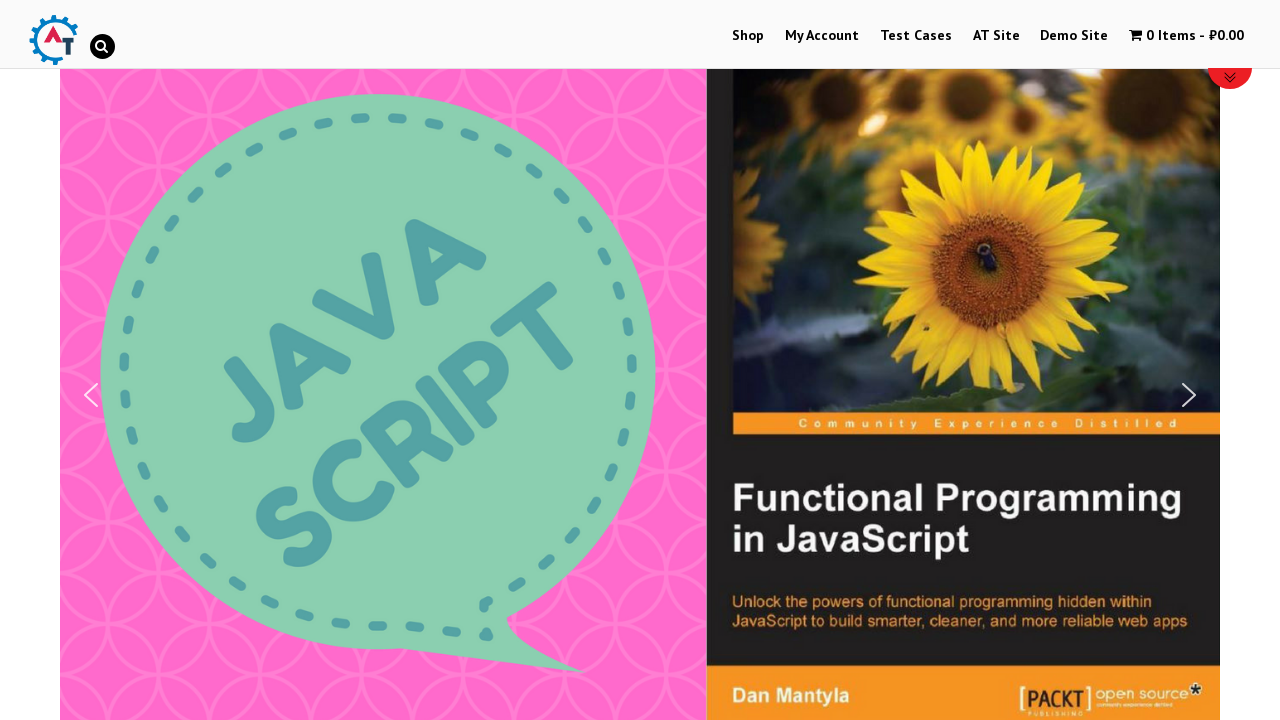

Retrieved bounding box for second slider
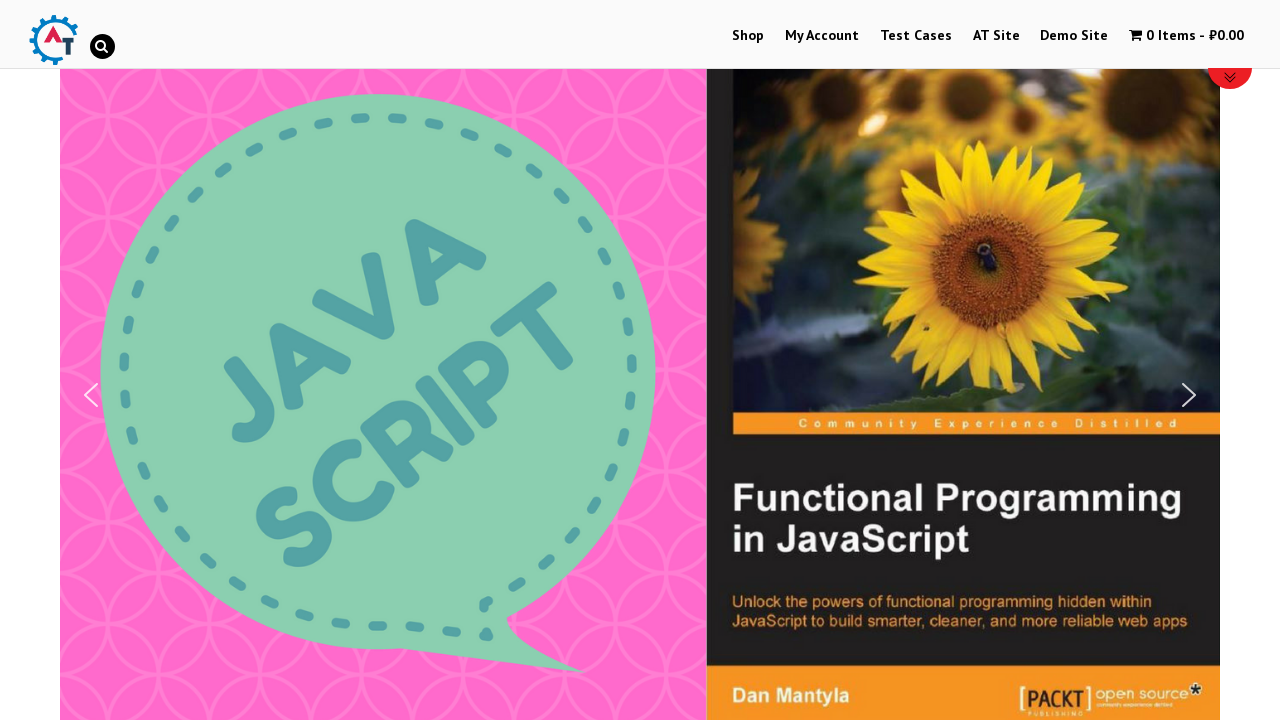

Moved mouse to center of second slider at (640, 395)
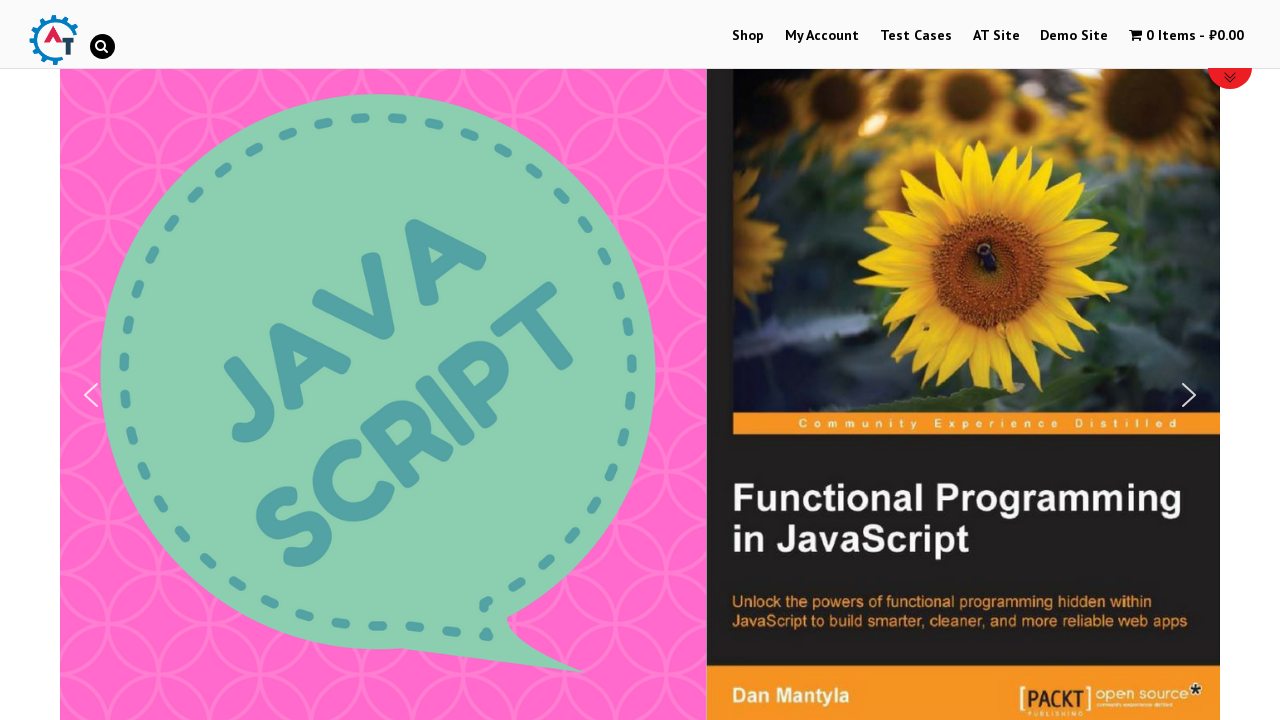

Pressed mouse button down on second slider at (640, 395)
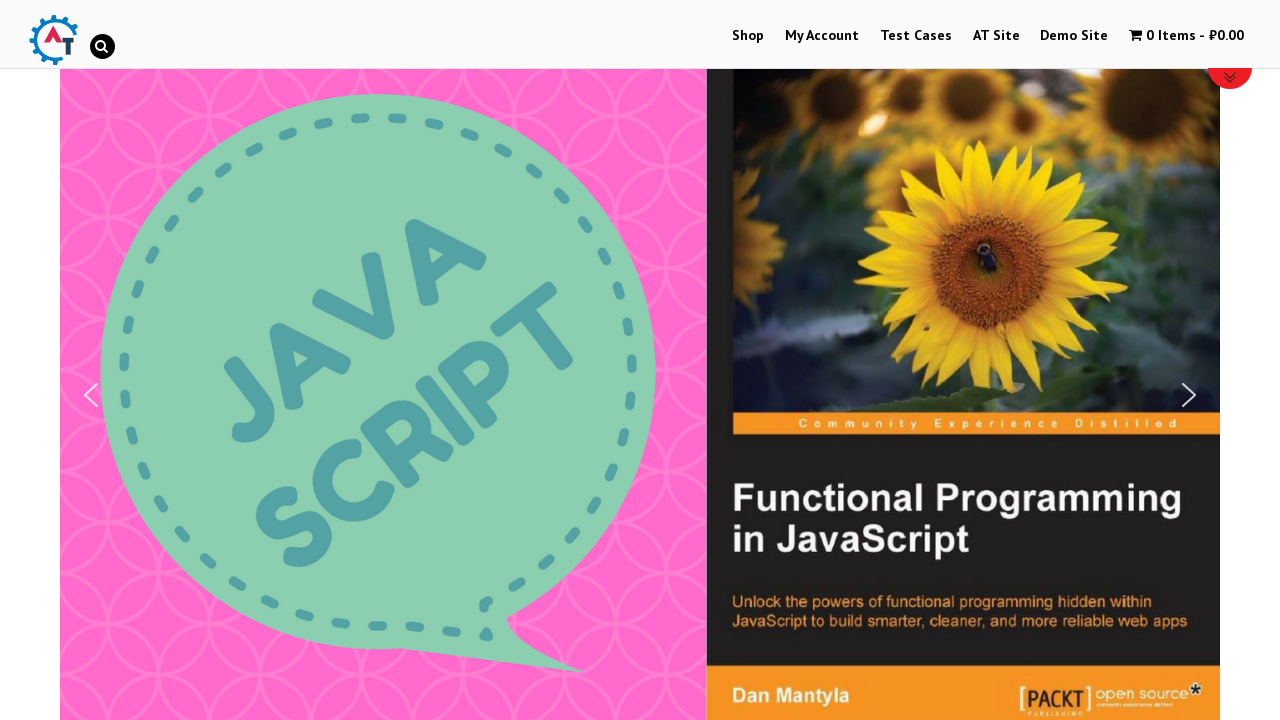

Dragged second slider 150 pixels to the right at (790, 395)
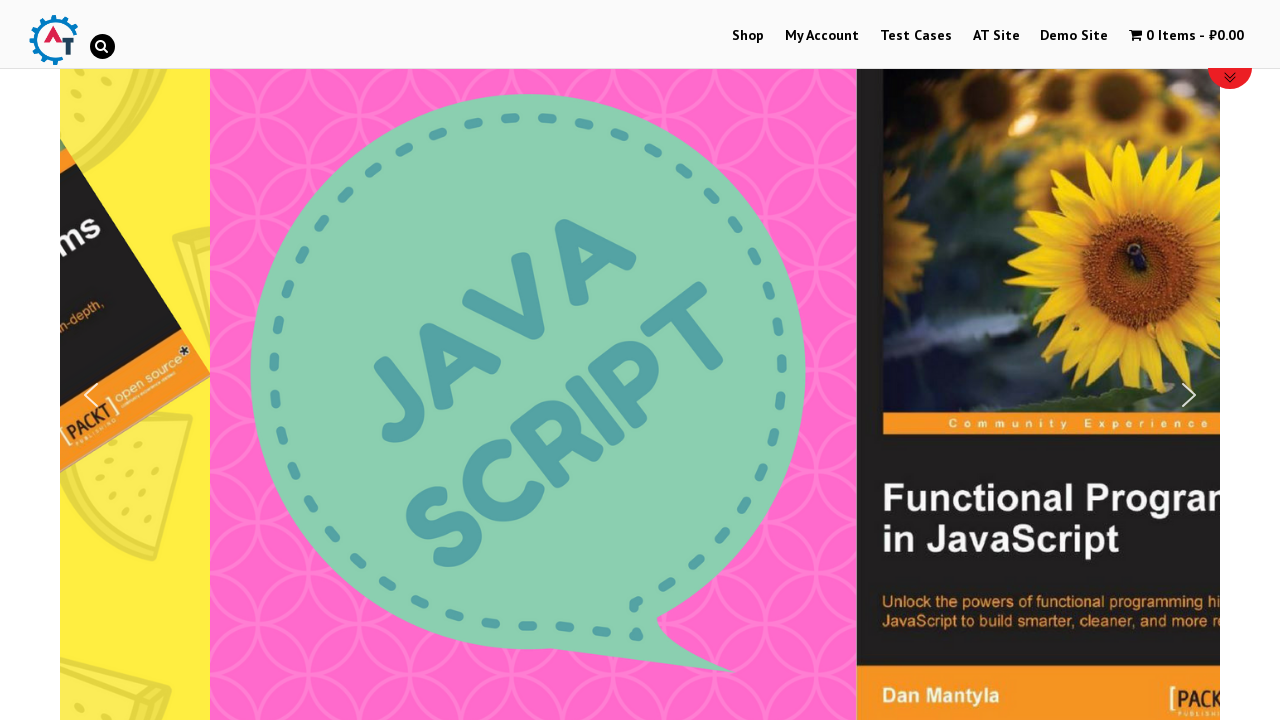

Released mouse button after dragging second slider at (790, 395)
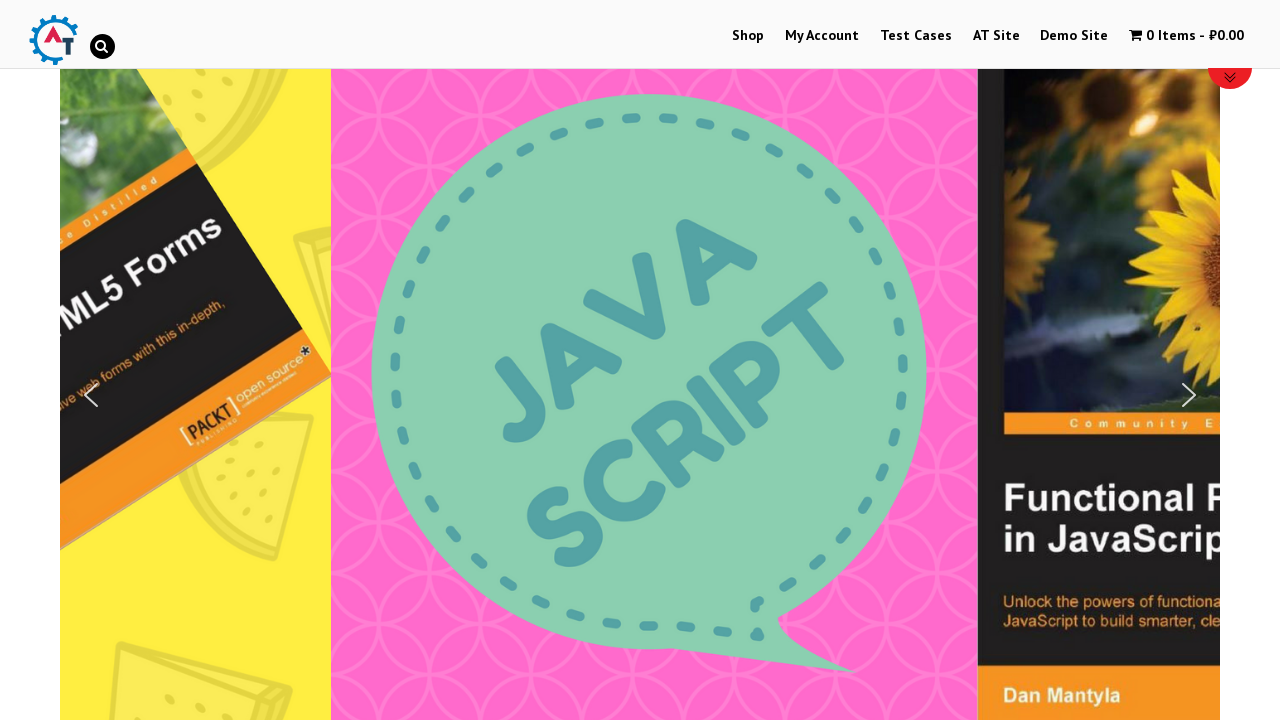

Clicked on third slider image at (640, 392) on xpath=//*[@id='n2-ss-6']/div[1]/div/div/div[2]/div[1]/img
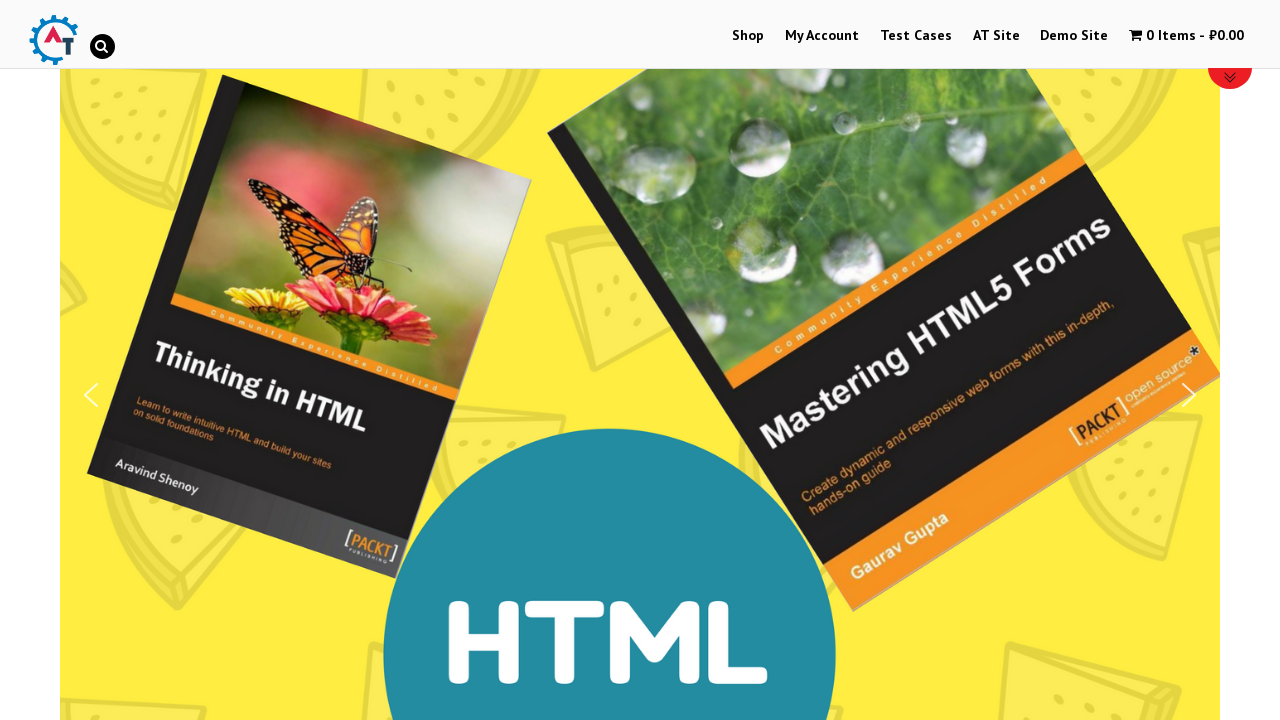

Located third slider element
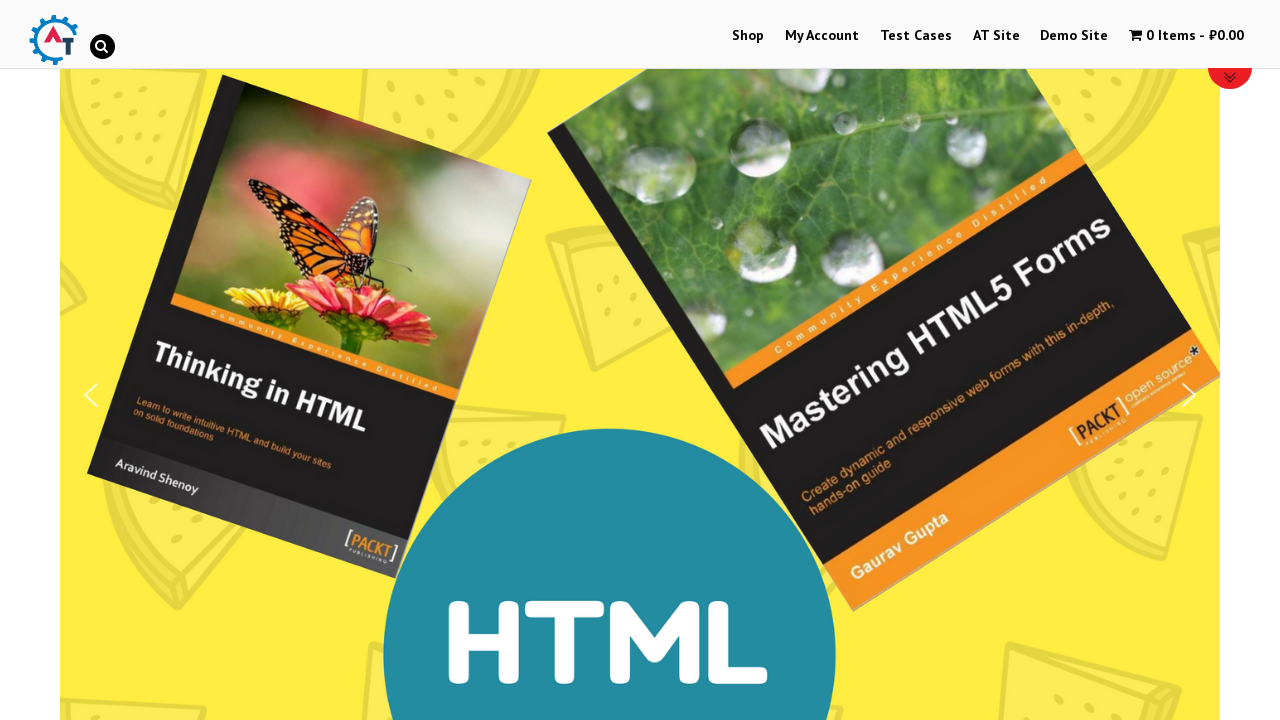

Retrieved bounding box for third slider
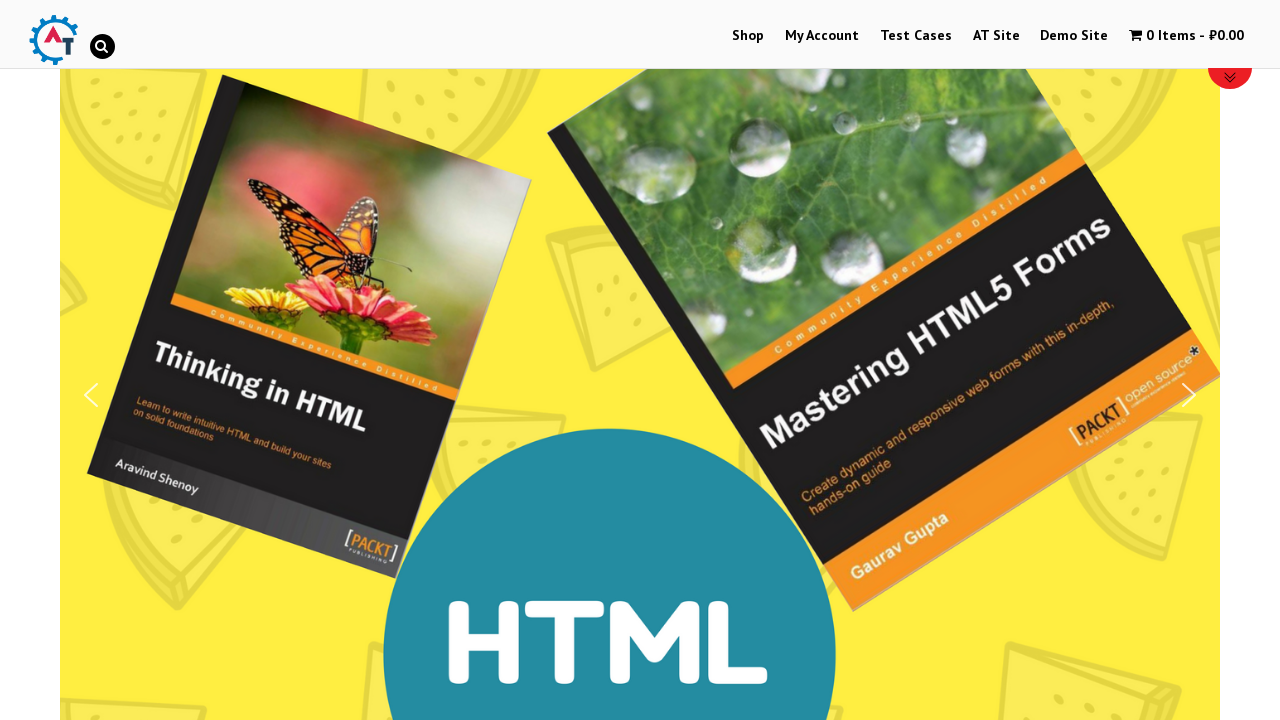

Moved mouse to center of third slider at (640, 395)
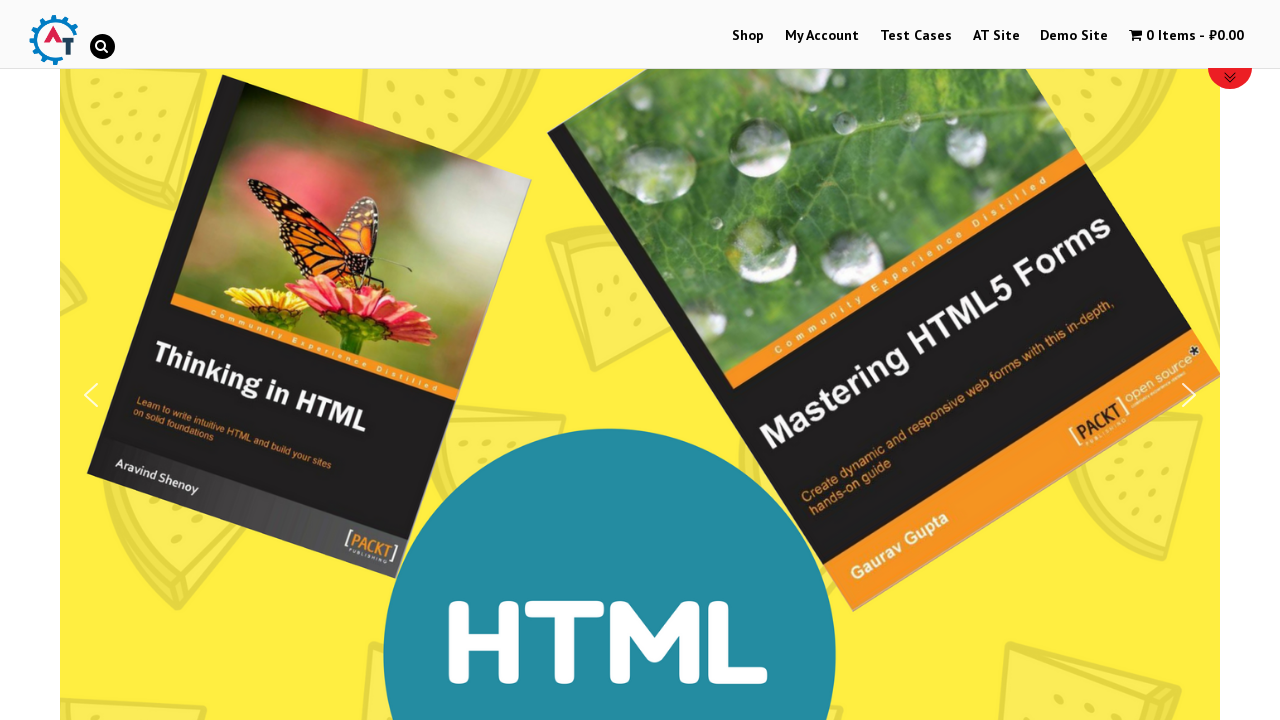

Pressed mouse button down on third slider at (640, 395)
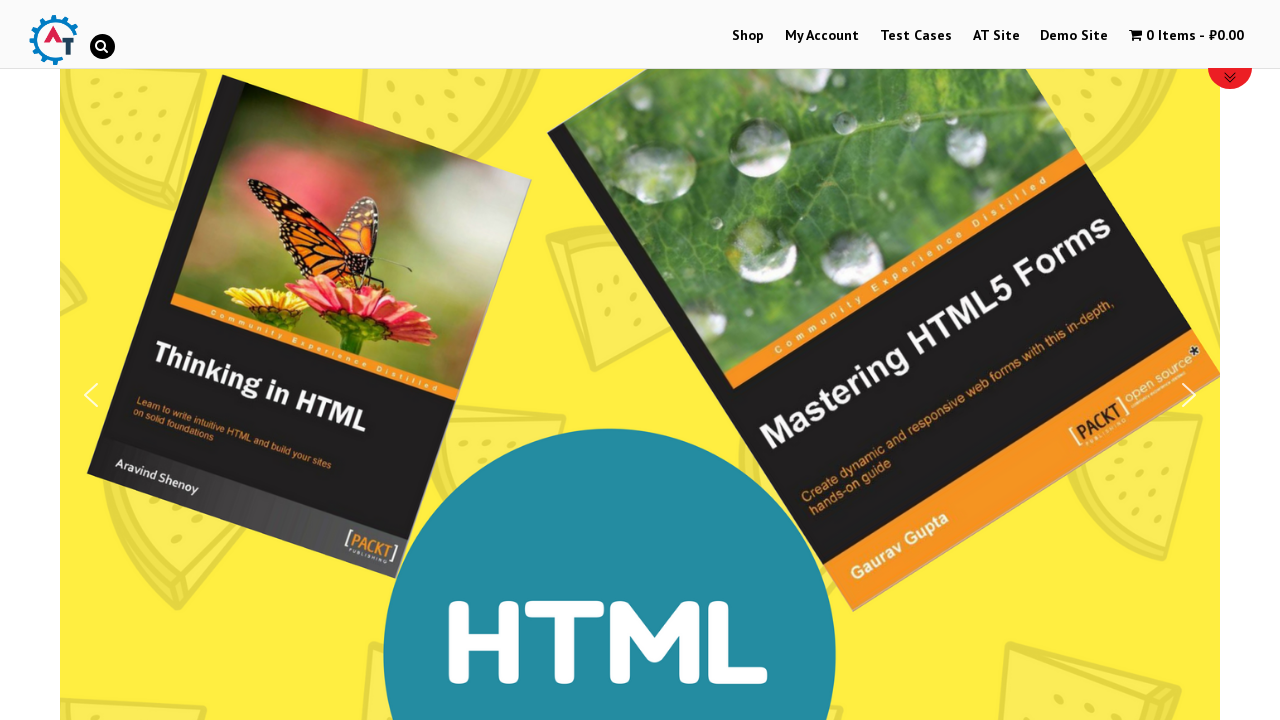

Dragged third slider 150 pixels to the right at (790, 395)
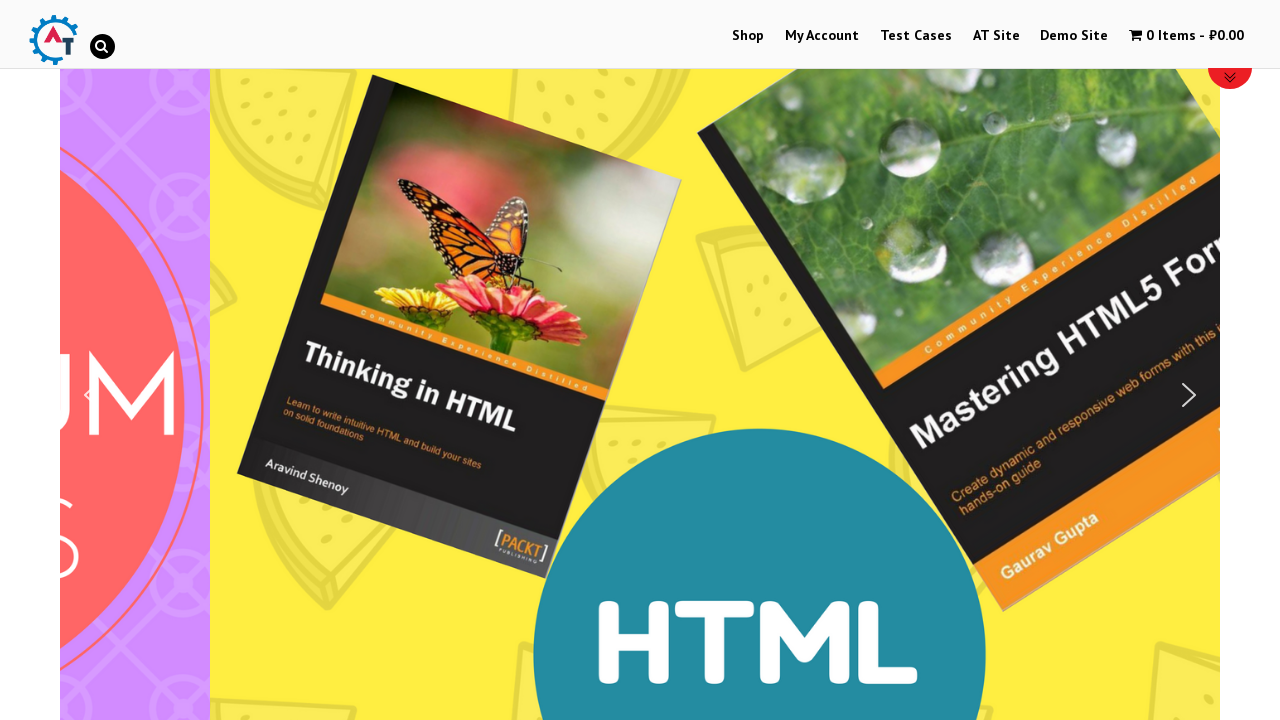

Released mouse button after dragging third slider at (790, 395)
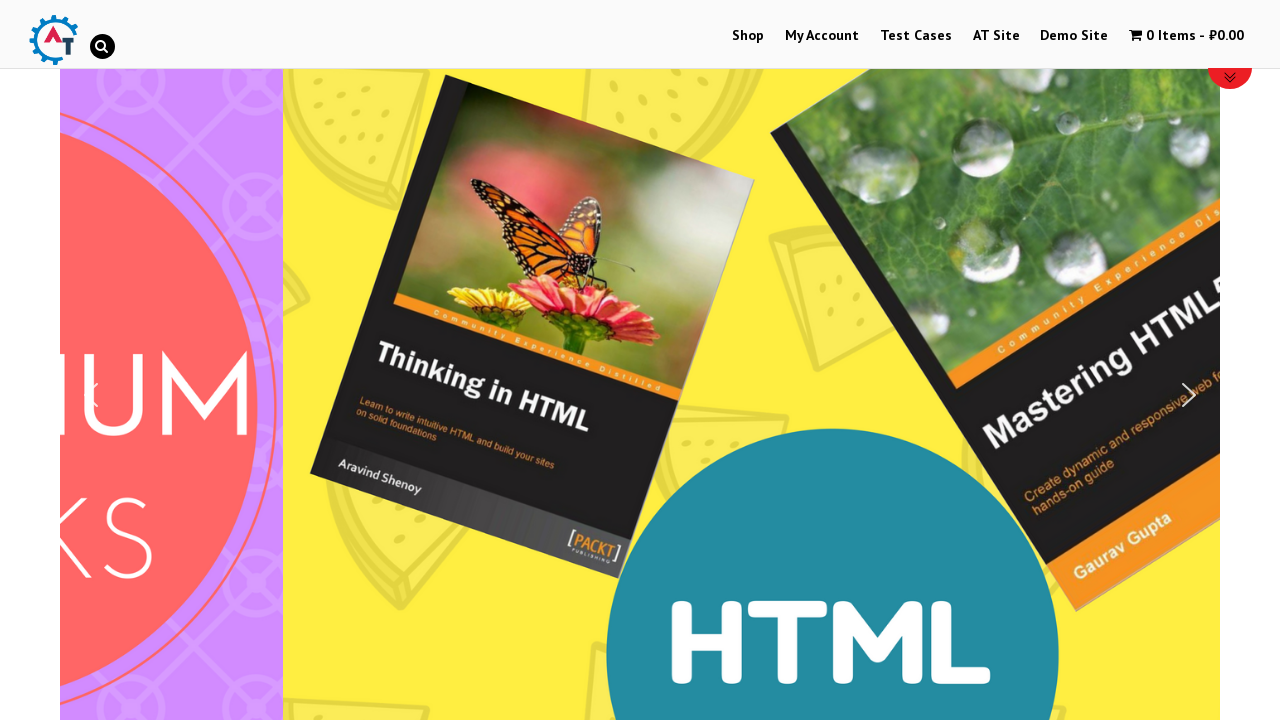

Clicked on first slider image again at (640, 392) on xpath=//*[@id='n2-ss-6']/div[1]/div/div/div[1]/div[1]/img
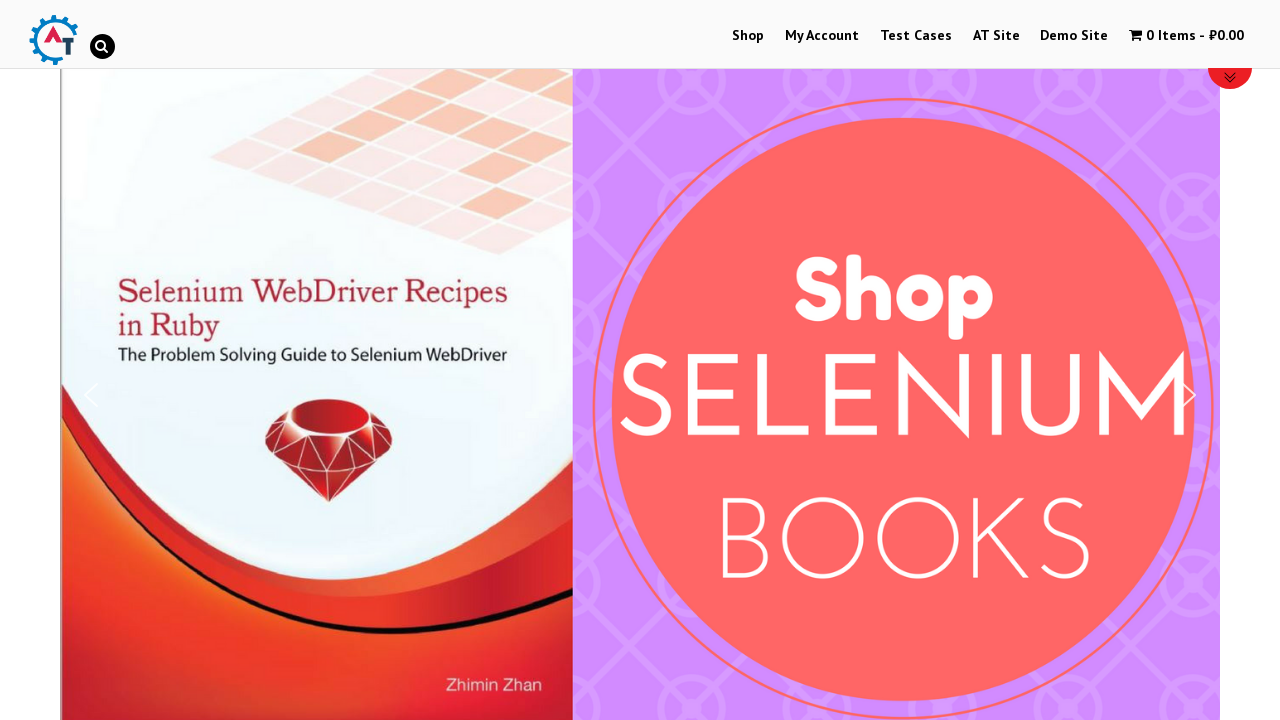

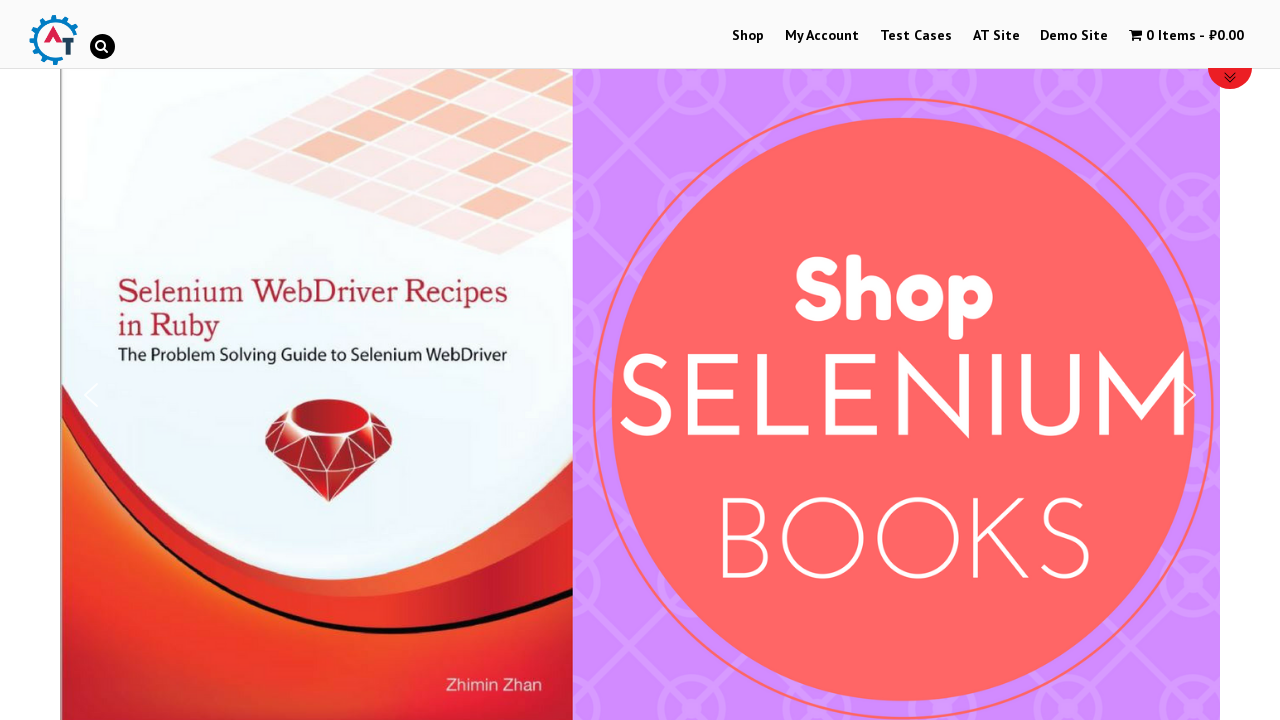